Tests the Python.org website search functionality by searching for "pycon" and verifying that search results are returned.

Starting URL: http://www.python.org

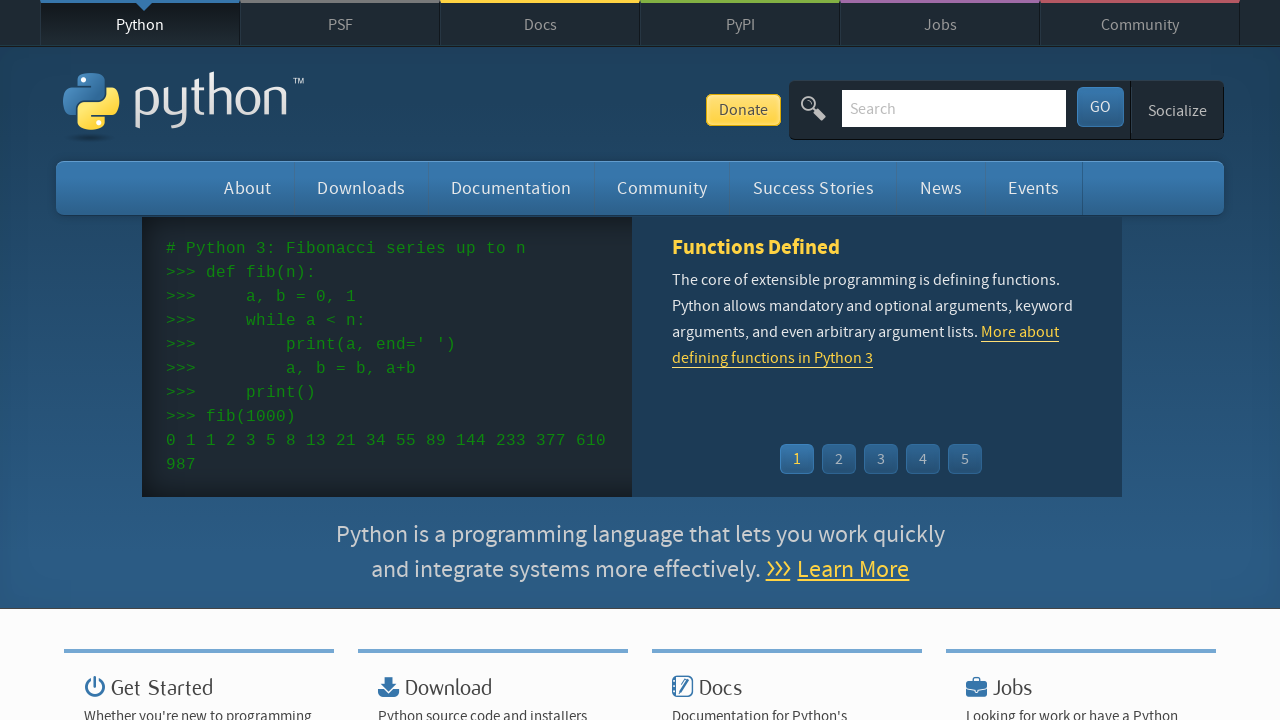

Verified 'Python' is present in page title
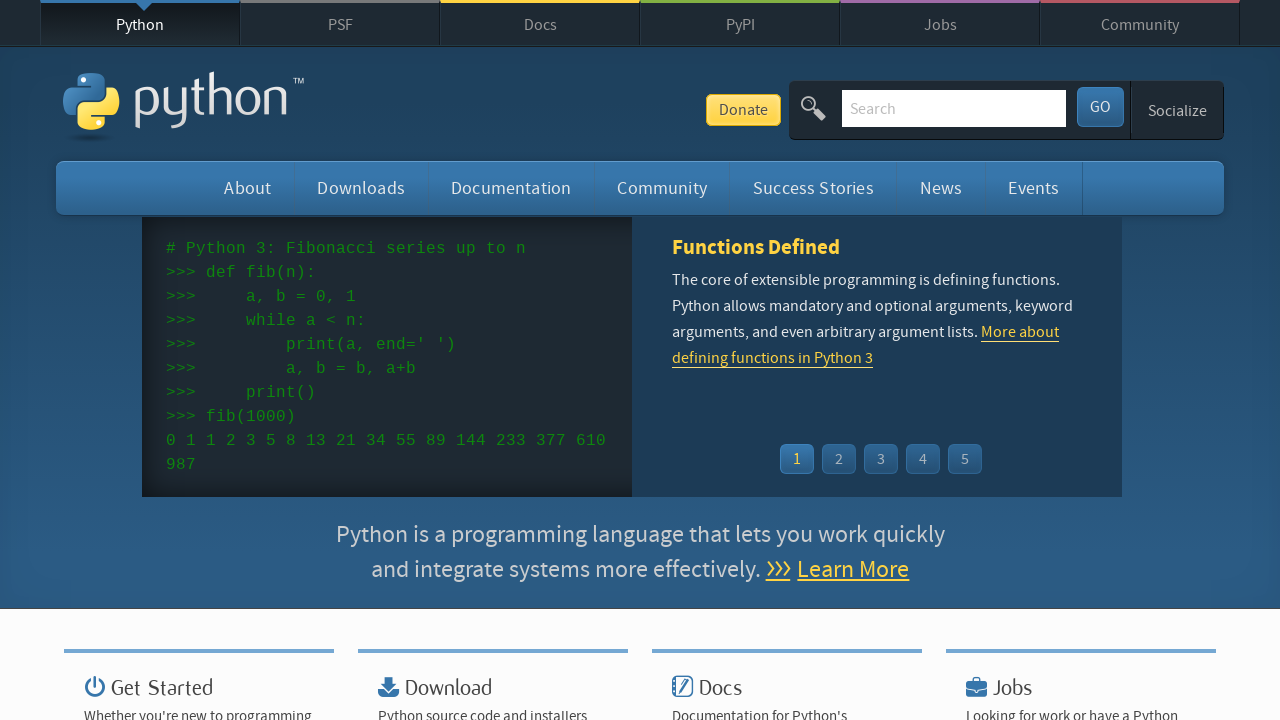

Filled search box with 'pycon' on input[name='q']
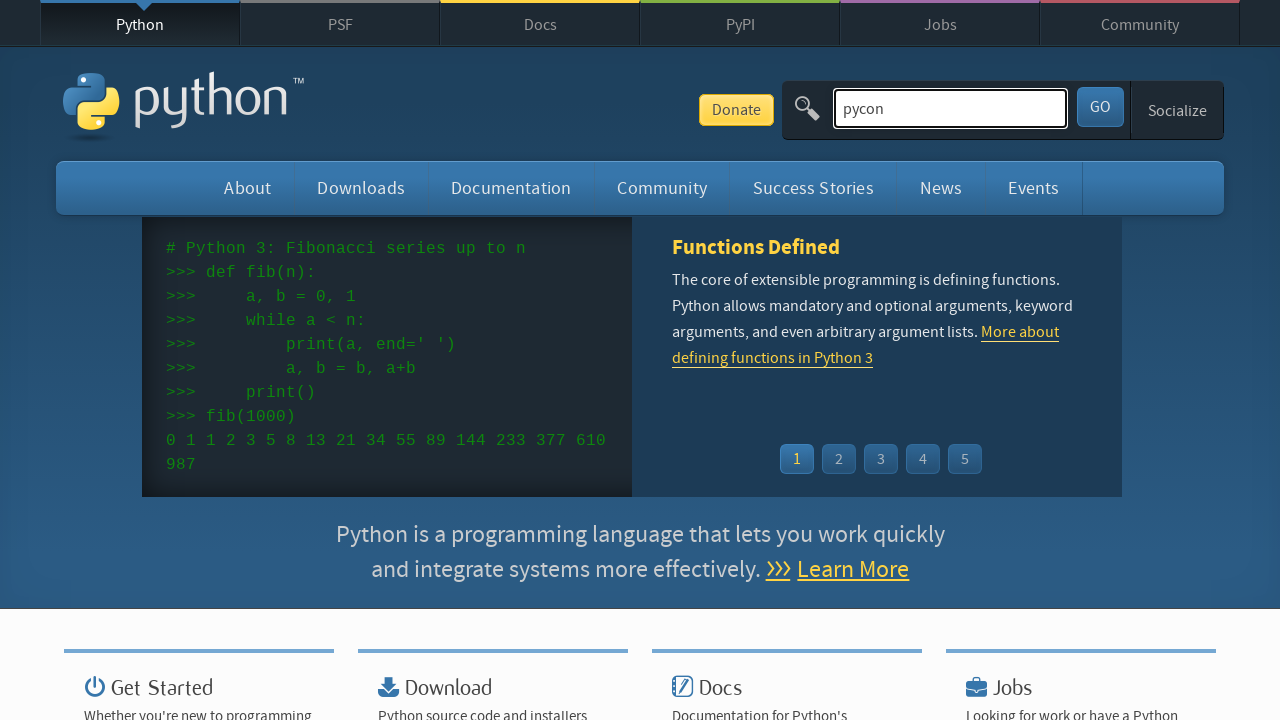

Pressed Enter to submit search query on input[name='q']
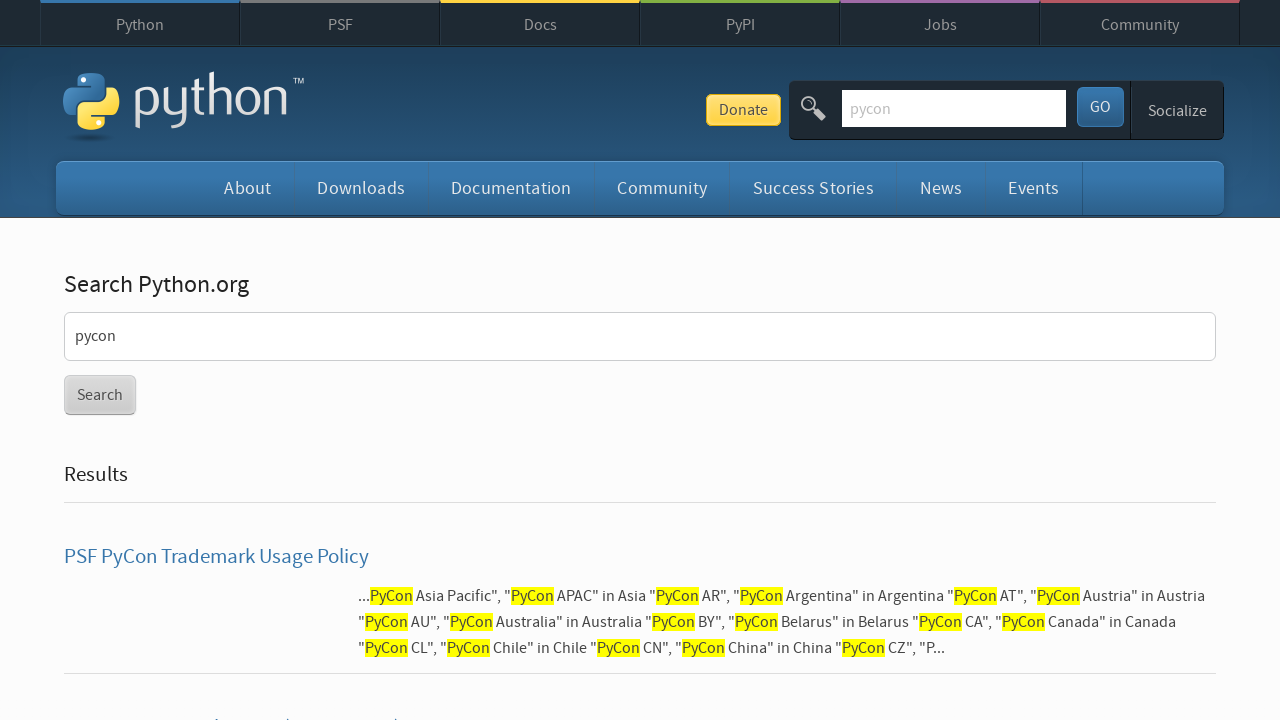

Waited for page to reach networkidle state
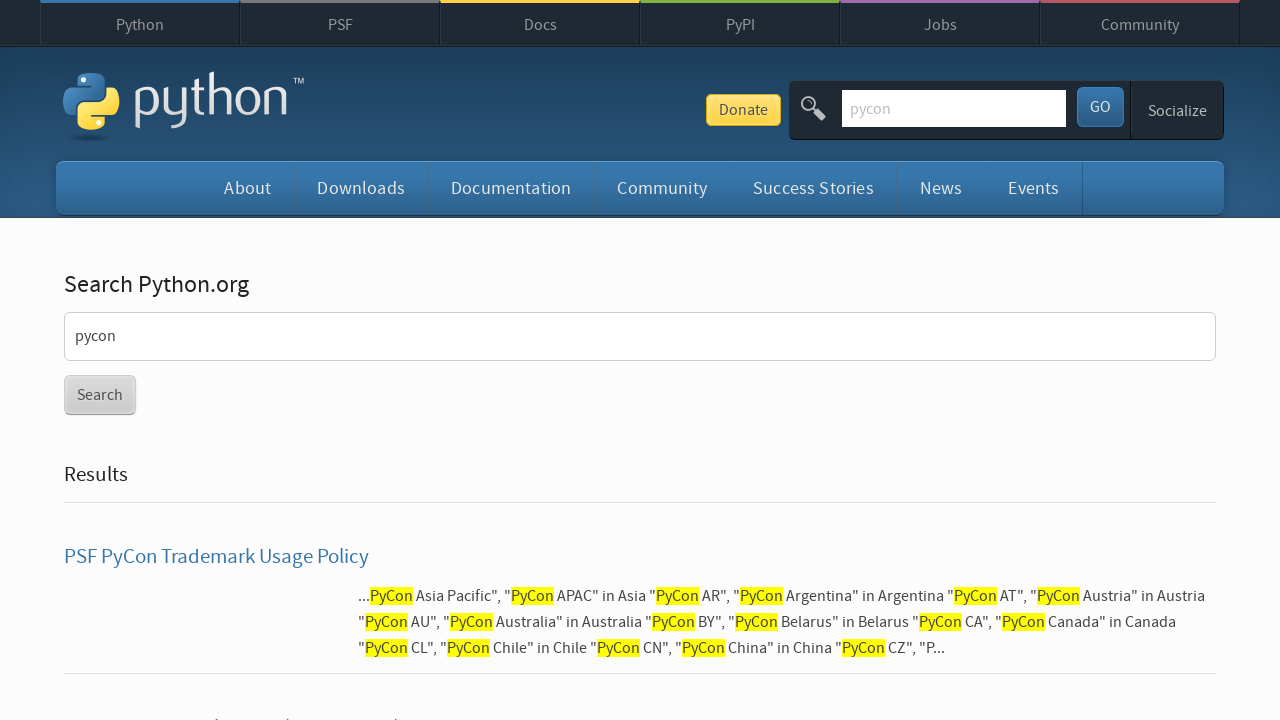

Verified search results were found (no 'No results found' message)
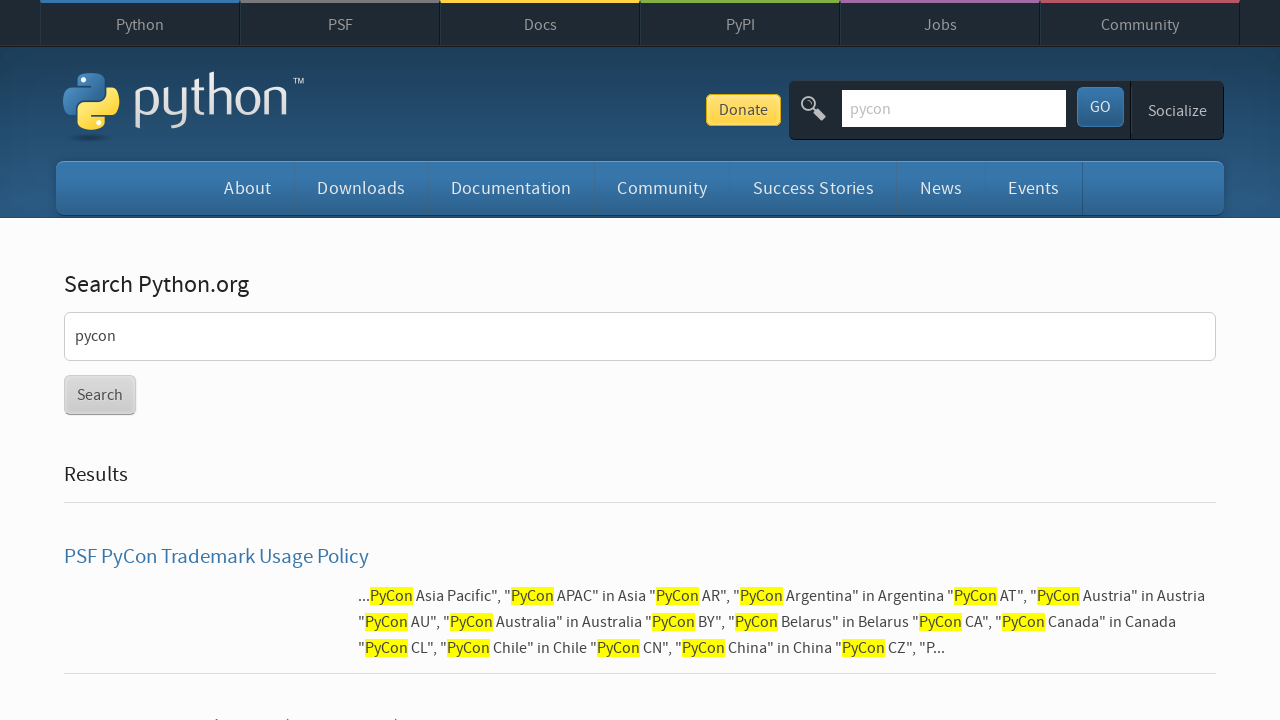

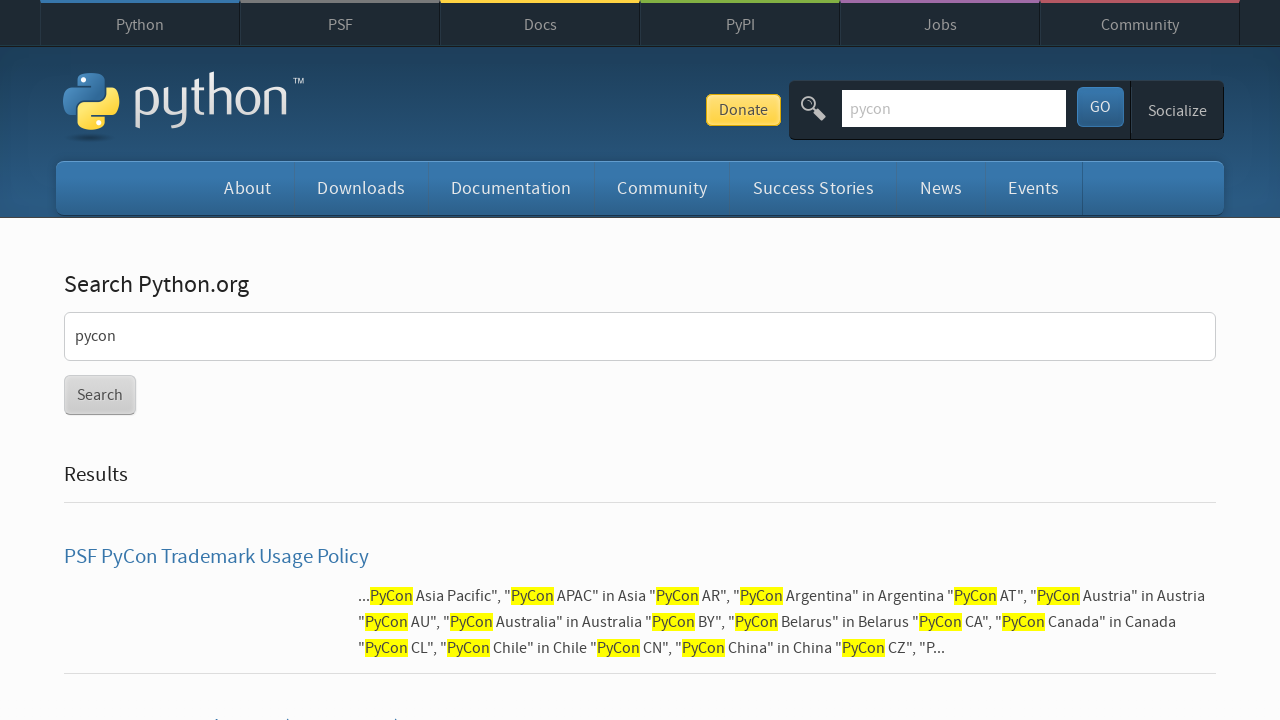